Navigates to the Lays website and waits for the page to load. This is a minimal test that verifies the page can be accessed.

Starting URL: https://lays.com/

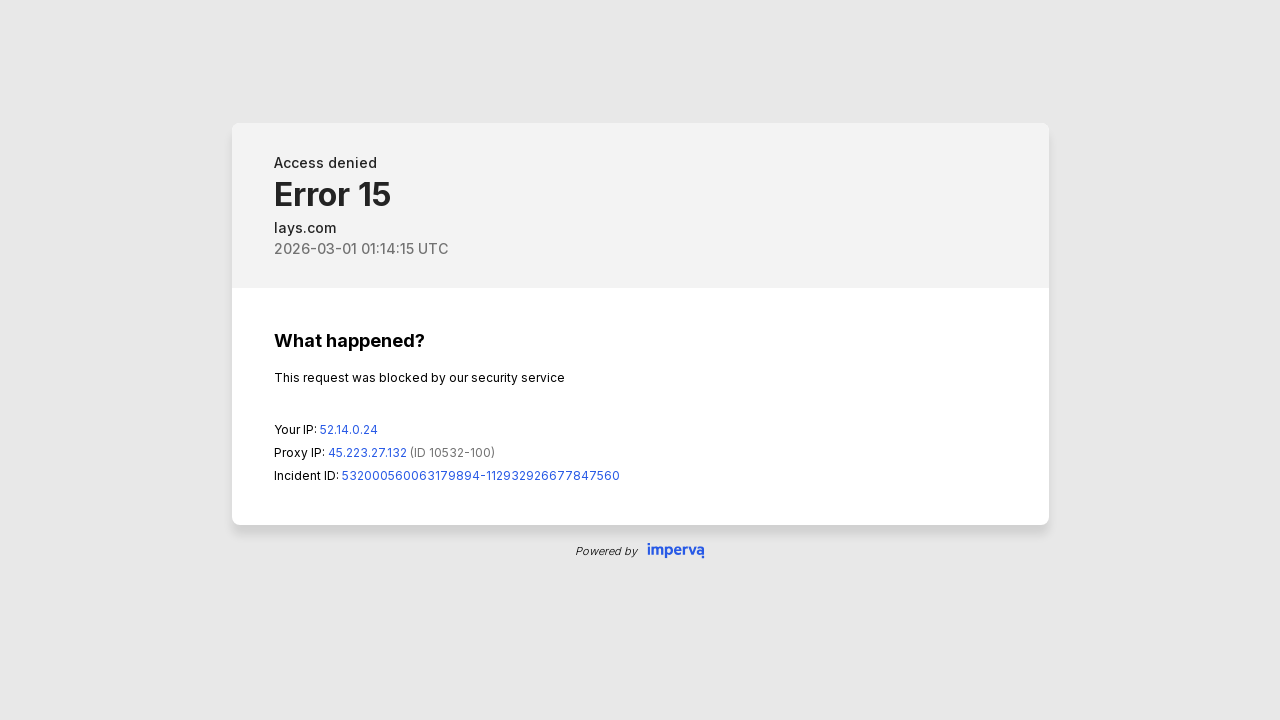

Navigated to Lays website at https://lays.com/
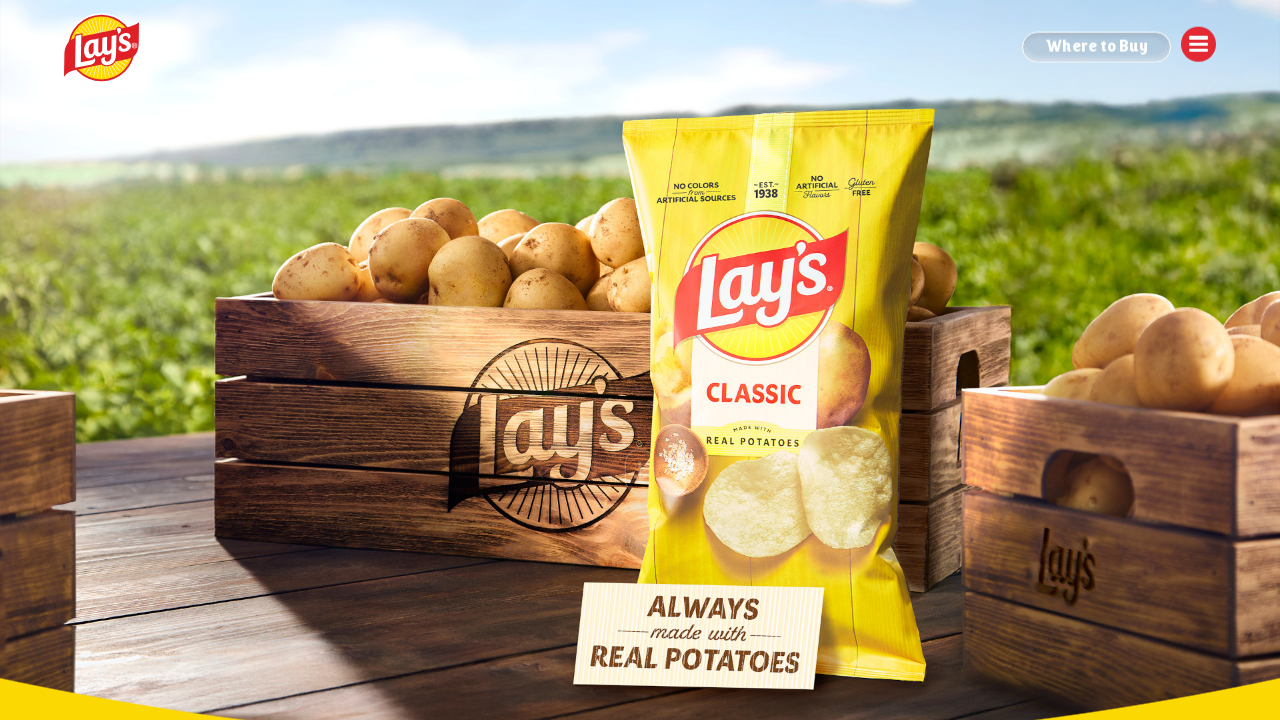

Page loaded with networkidle state - all network activity complete
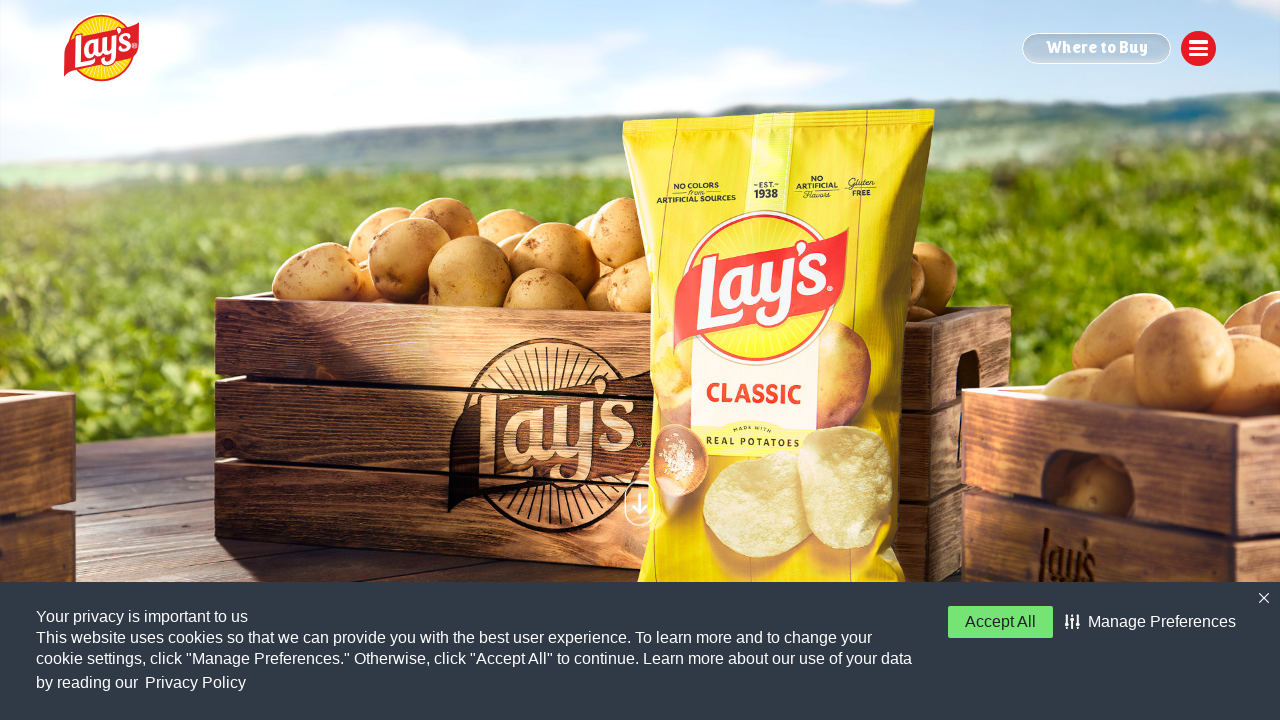

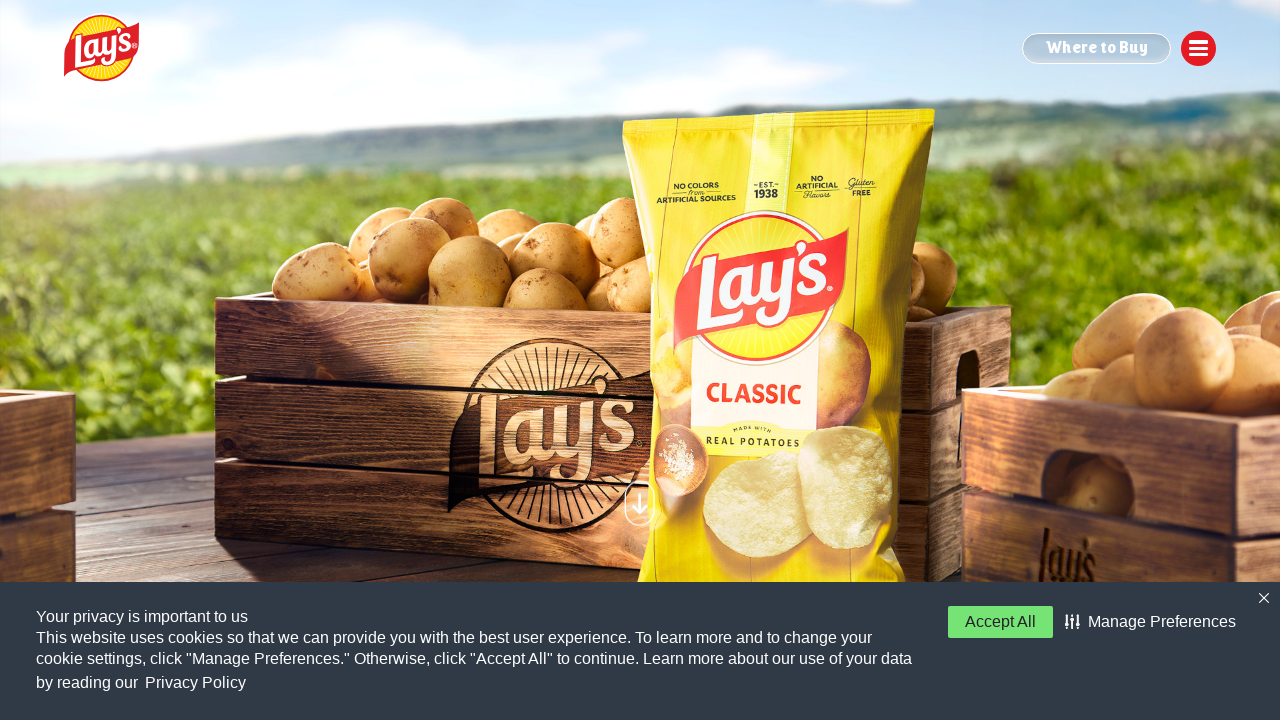